Tests the add-to-cart functionality on a demo e-commerce site by clicking the add to cart button for a product and verifying the cart pane appears with the product.

Starting URL: https://bstackdemo.com/

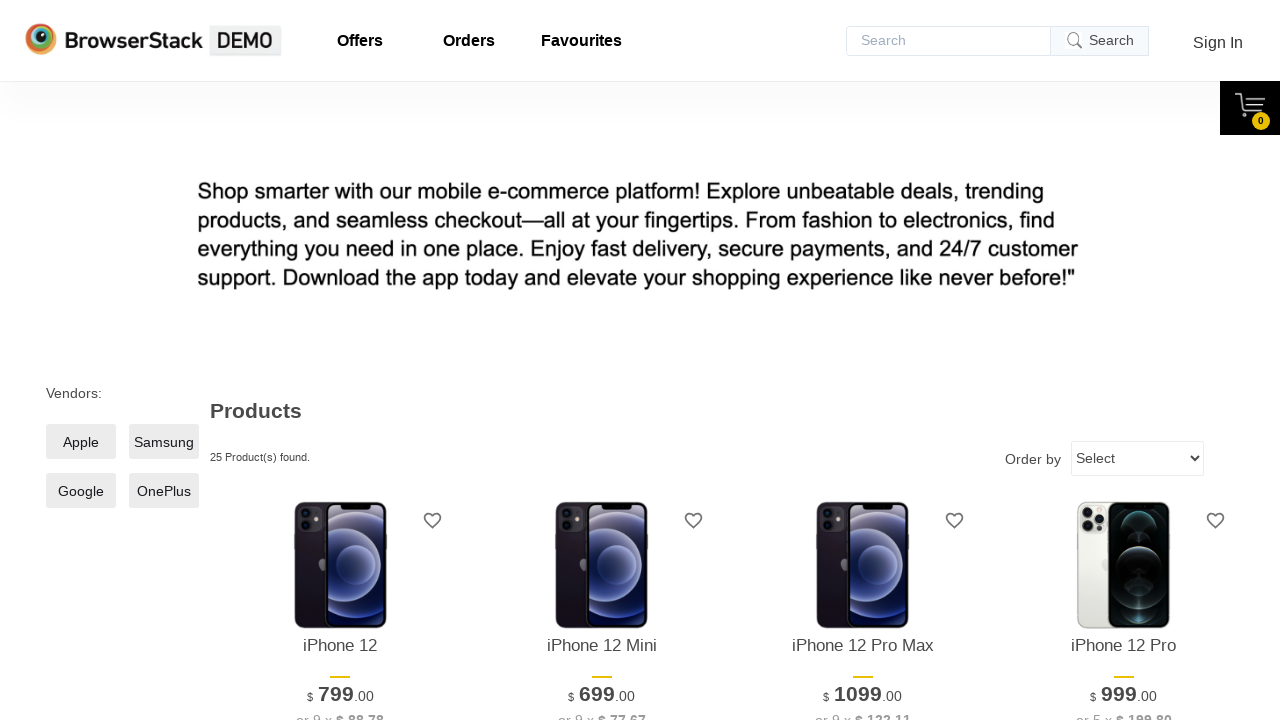

Waited for page title to be 'StackDemo'
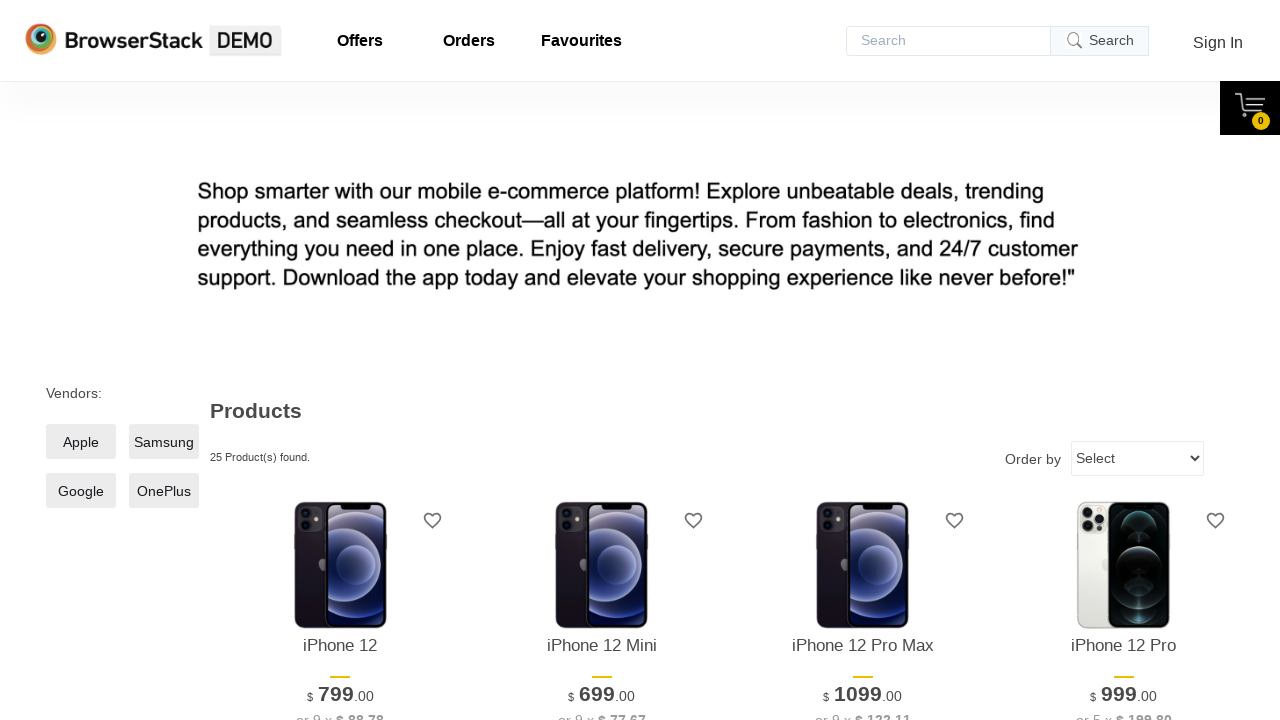

Located first product element
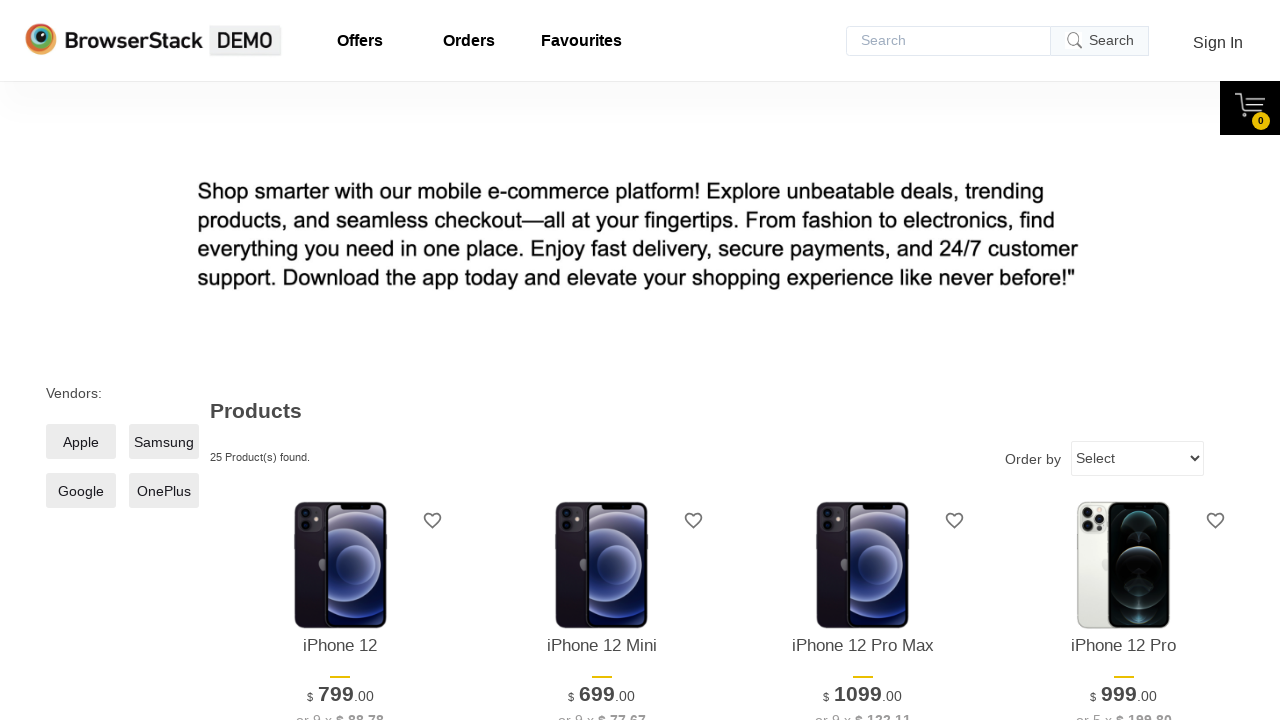

Extracted product name from page: iPhone 12
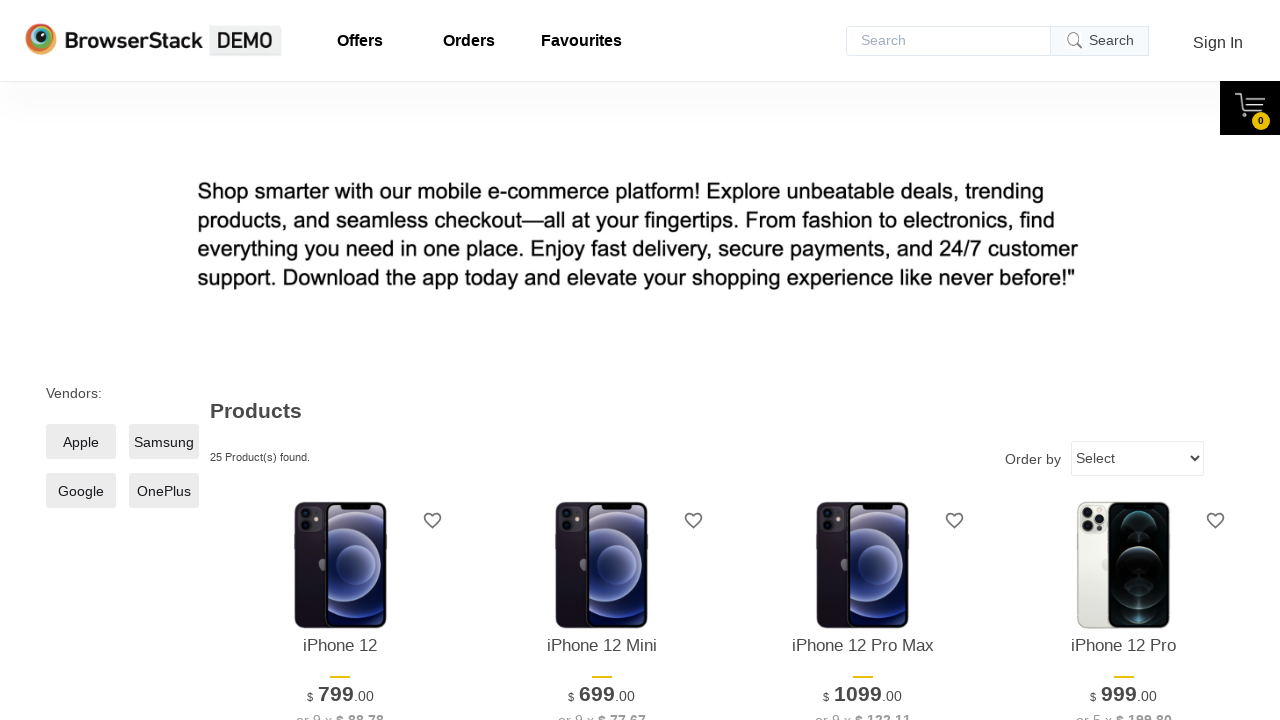

Located 'Add to cart' button for first product
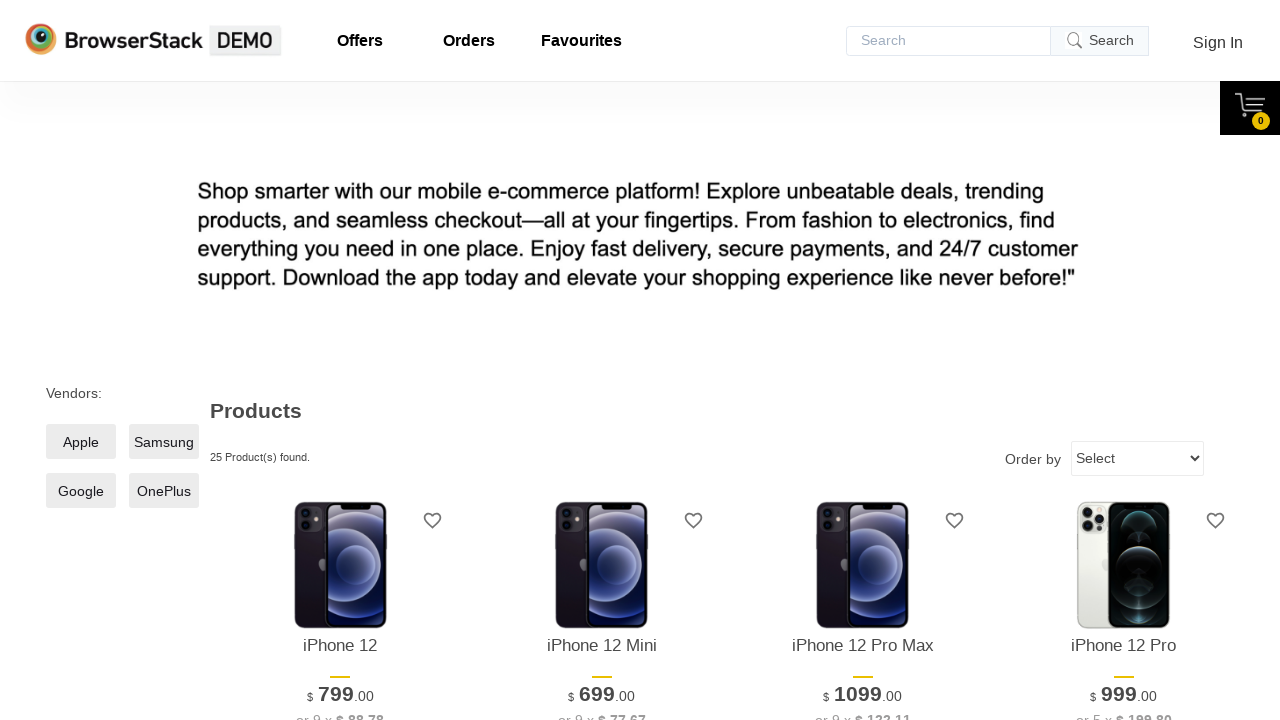

Clicked 'Add to cart' button
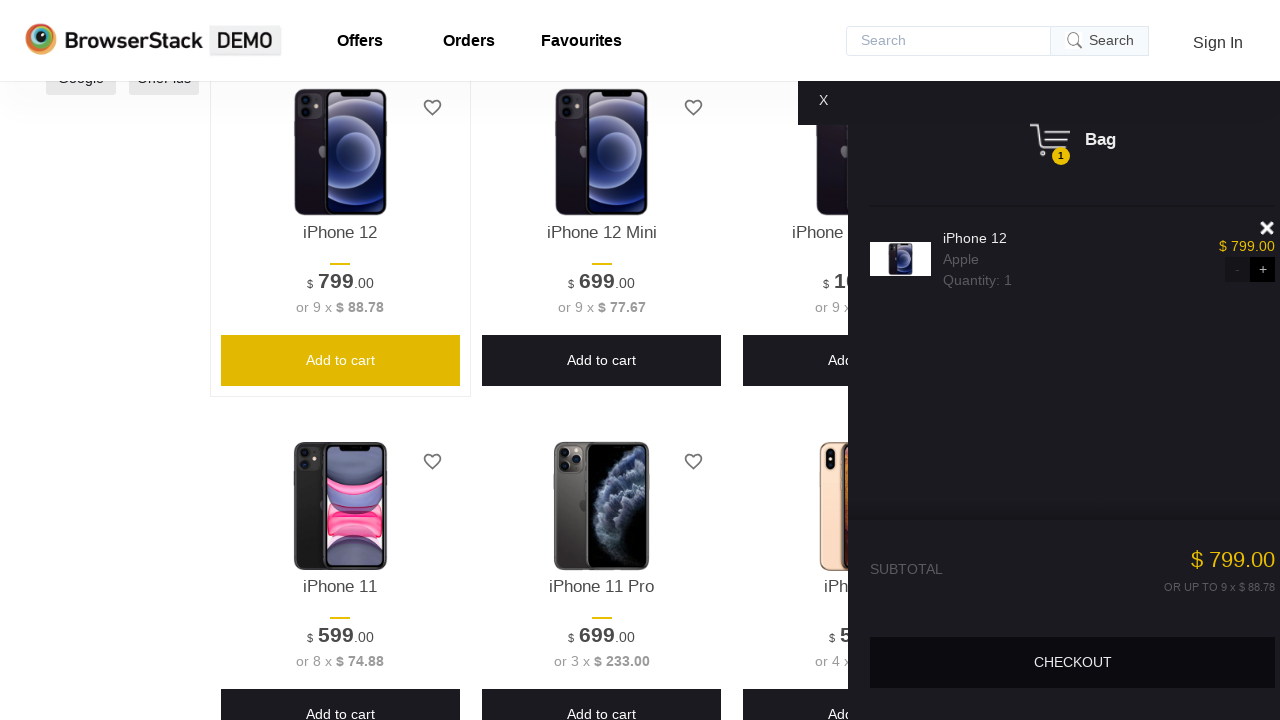

Cart pane appeared on page
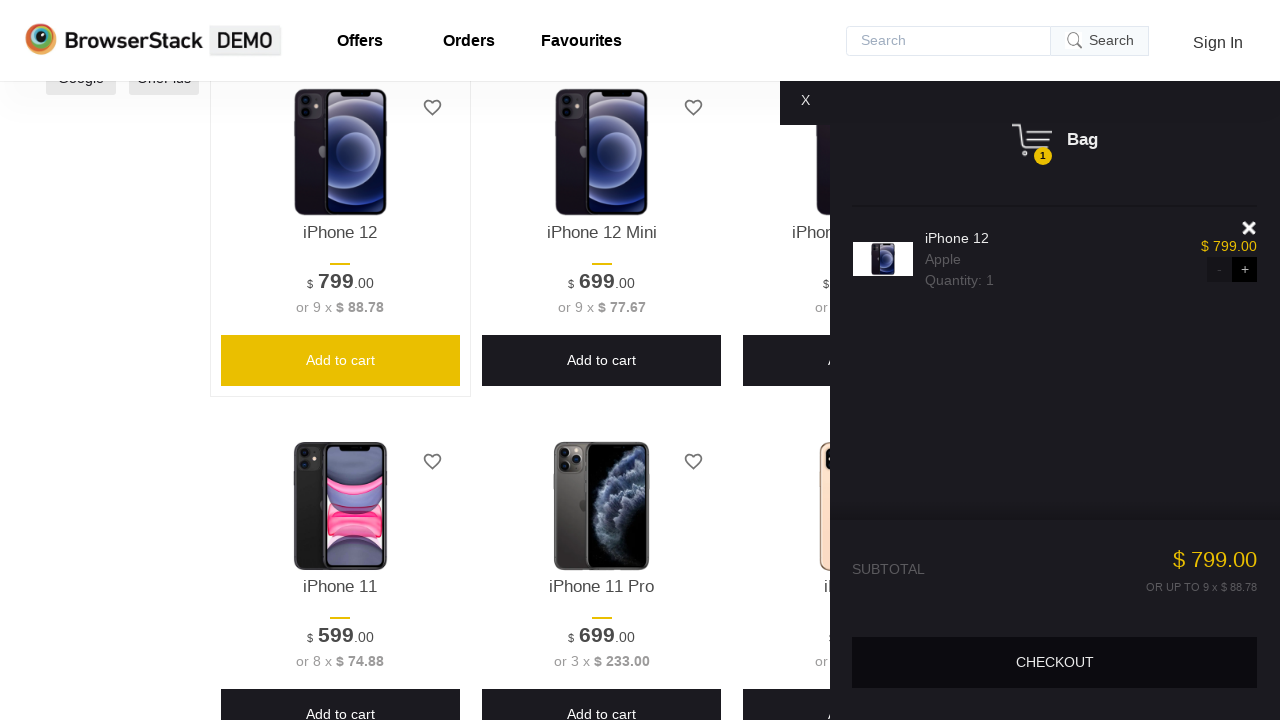

Located product name in cart pane
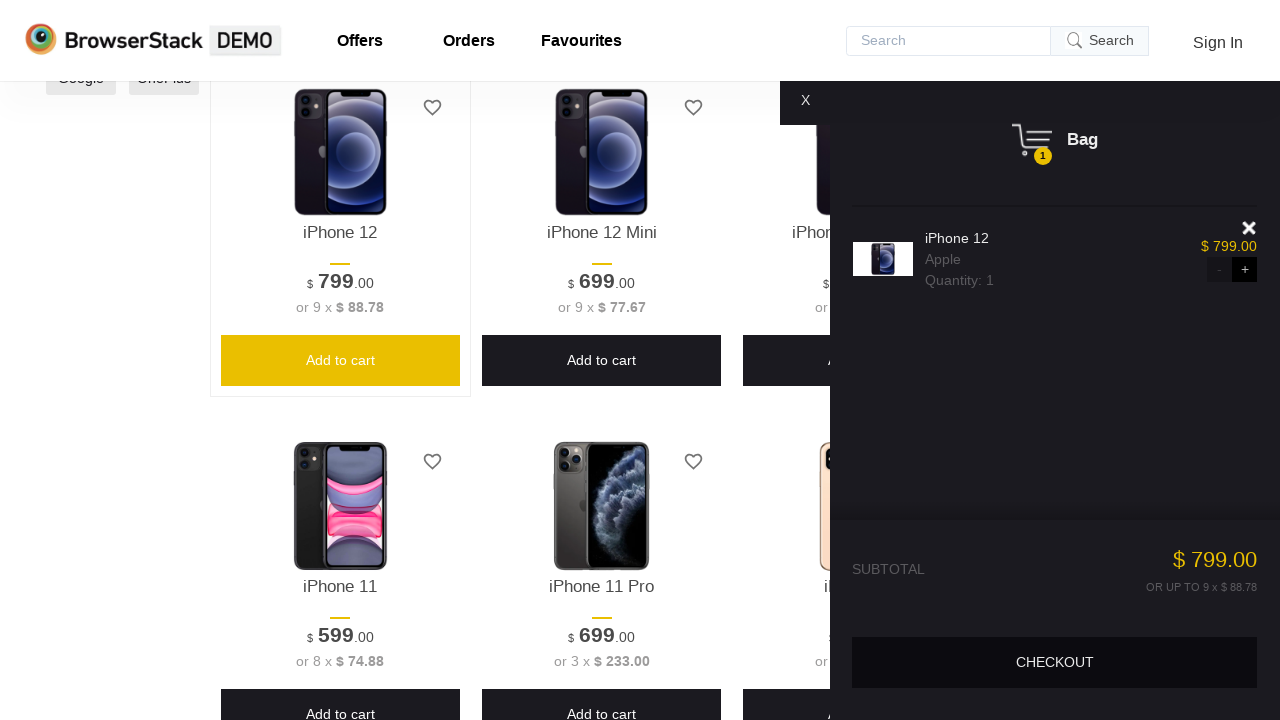

Extracted product name from cart: iPhone 12
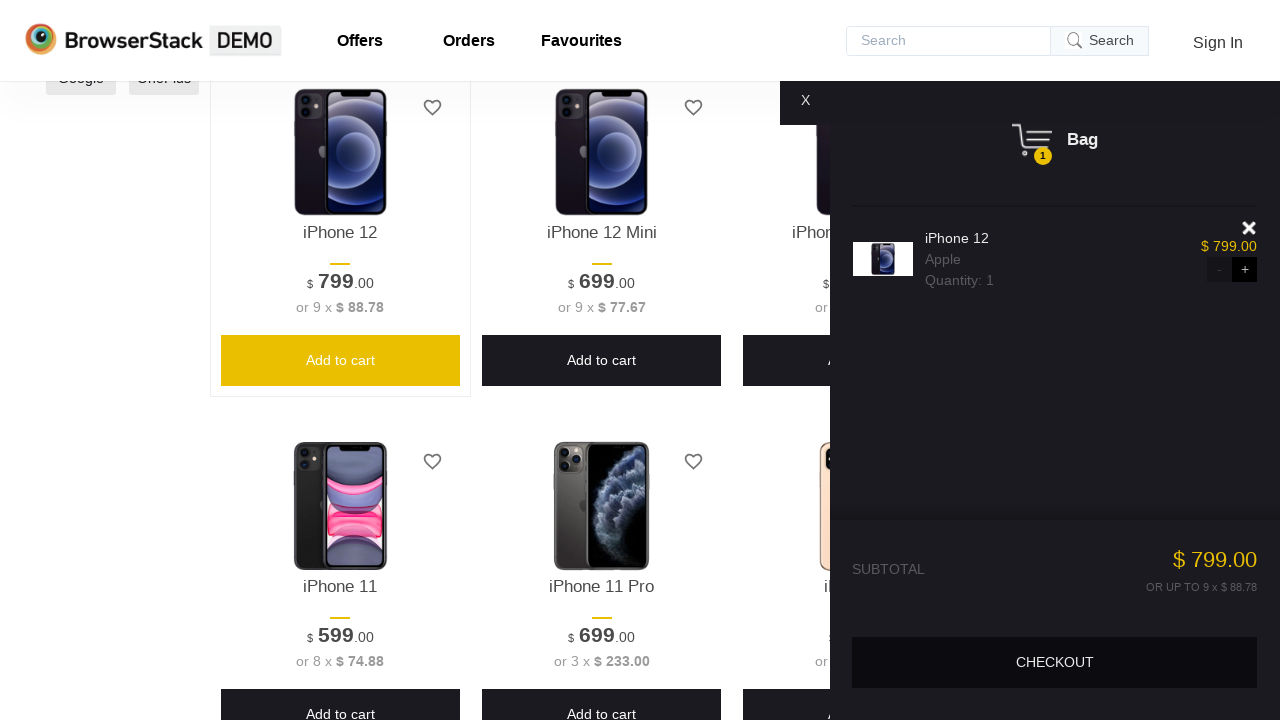

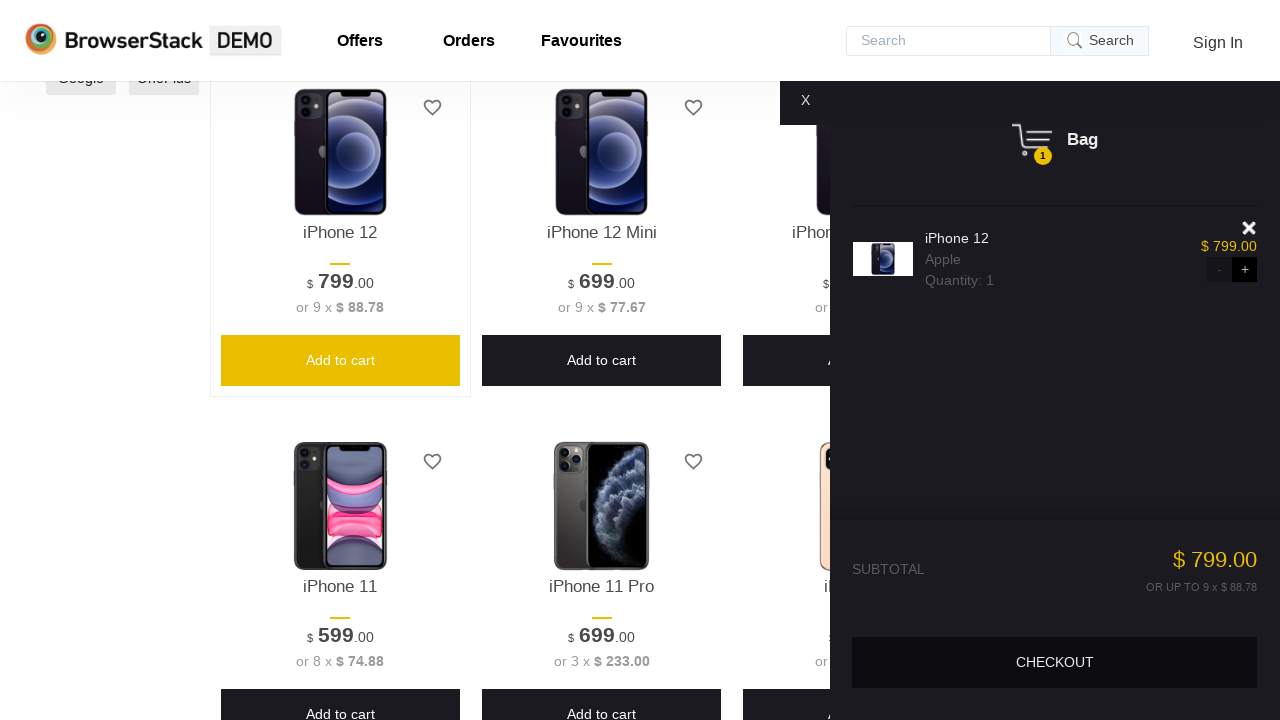